Tests prompt alert functionality by triggering a prompt alert, entering text into it, and accepting it

Starting URL: https://demoqa.com/alerts

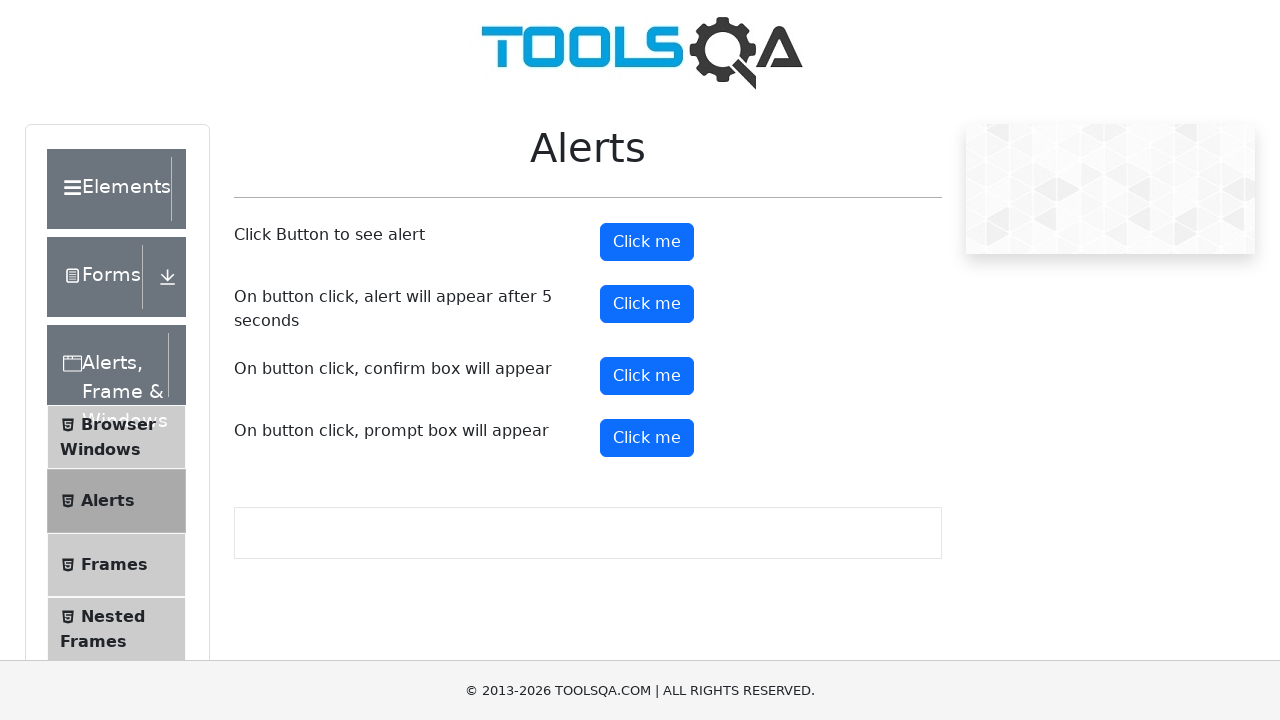

Clicked prompt alert button at (647, 438) on xpath=//button[@id='promtButton']
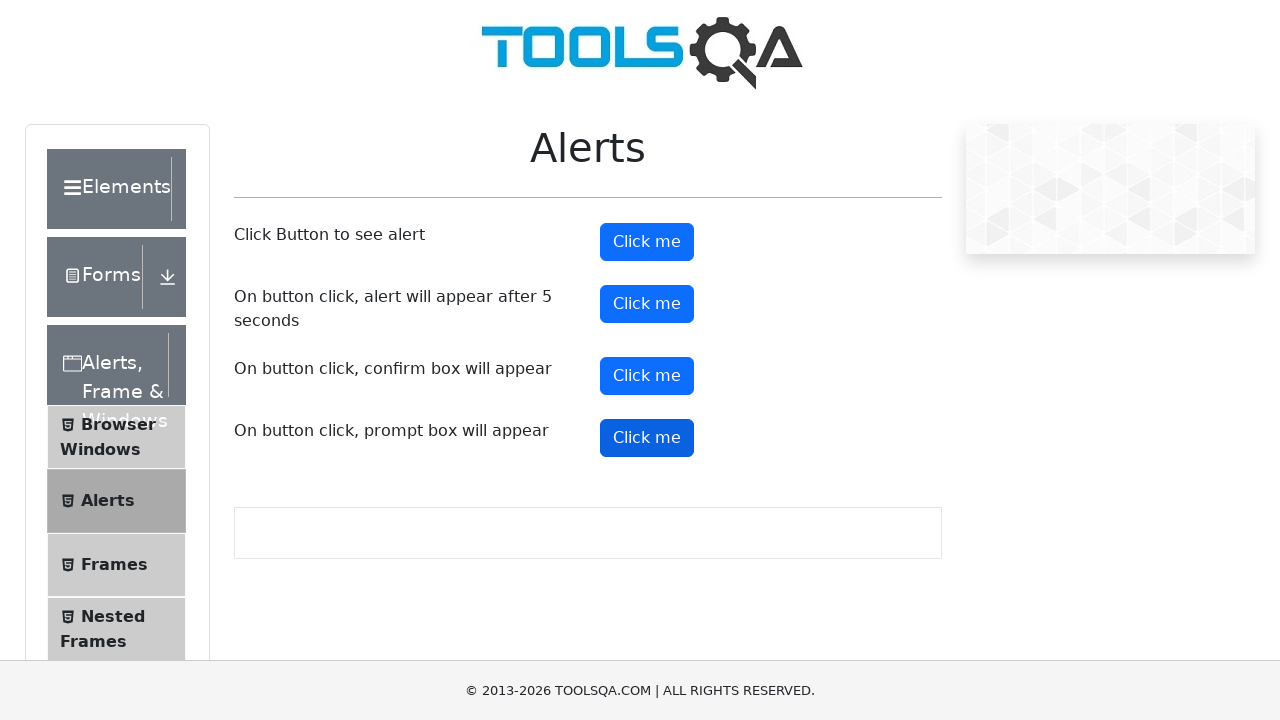

Set up dialog handler to accept prompt with text 'Ayesha'
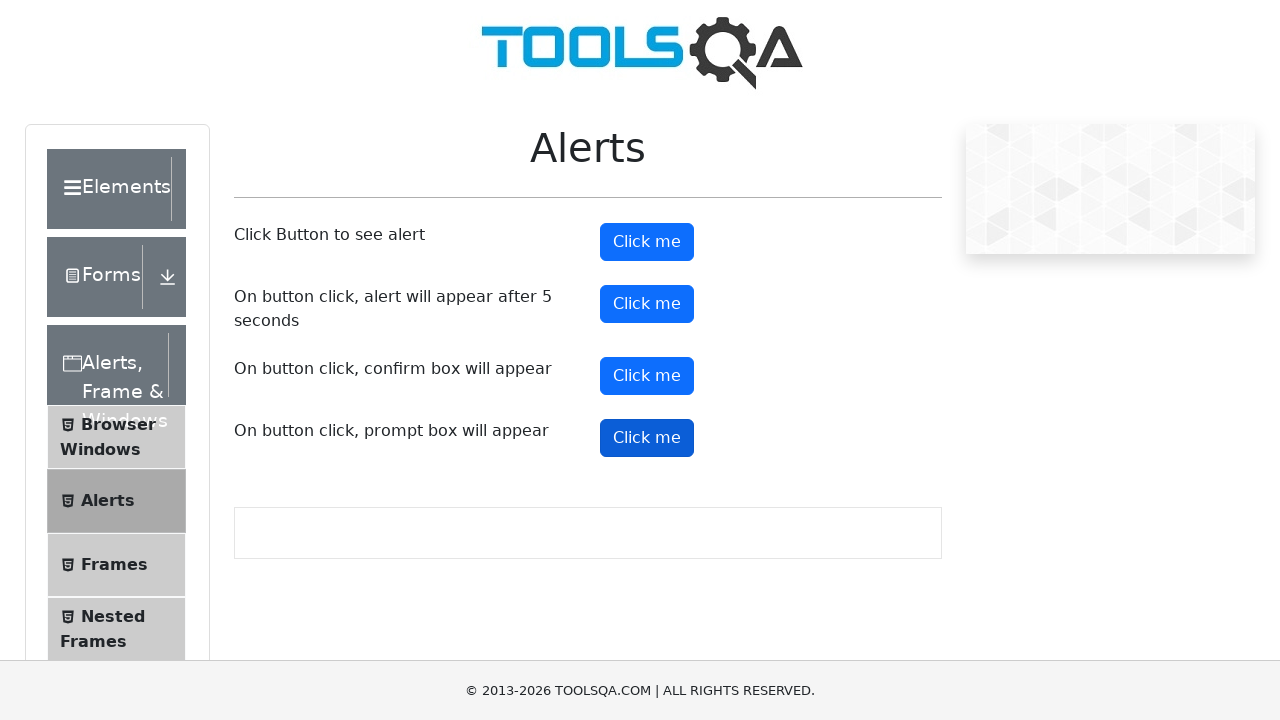

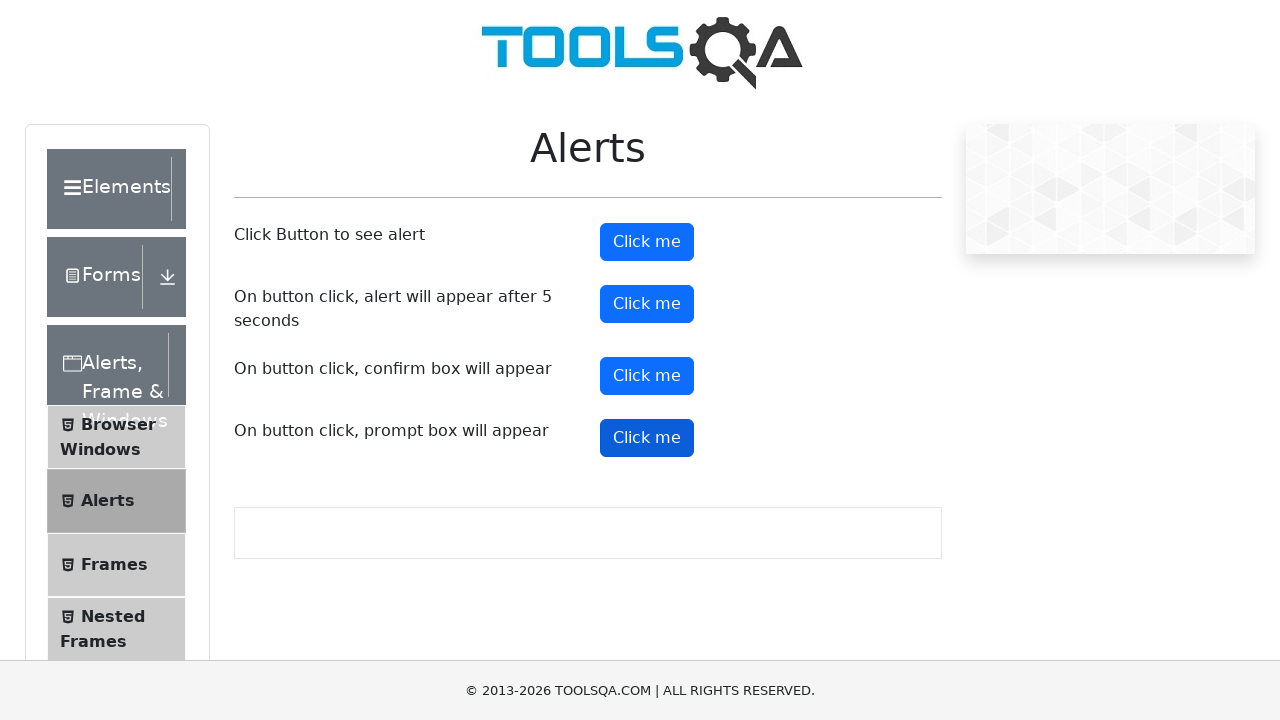